Tests the Contact Us form on DemoBlaze website by opening the contact modal, filling in email, name, and message fields, then submitting the form and dismissing the confirmation alert.

Starting URL: https://www.demoblaze.com/

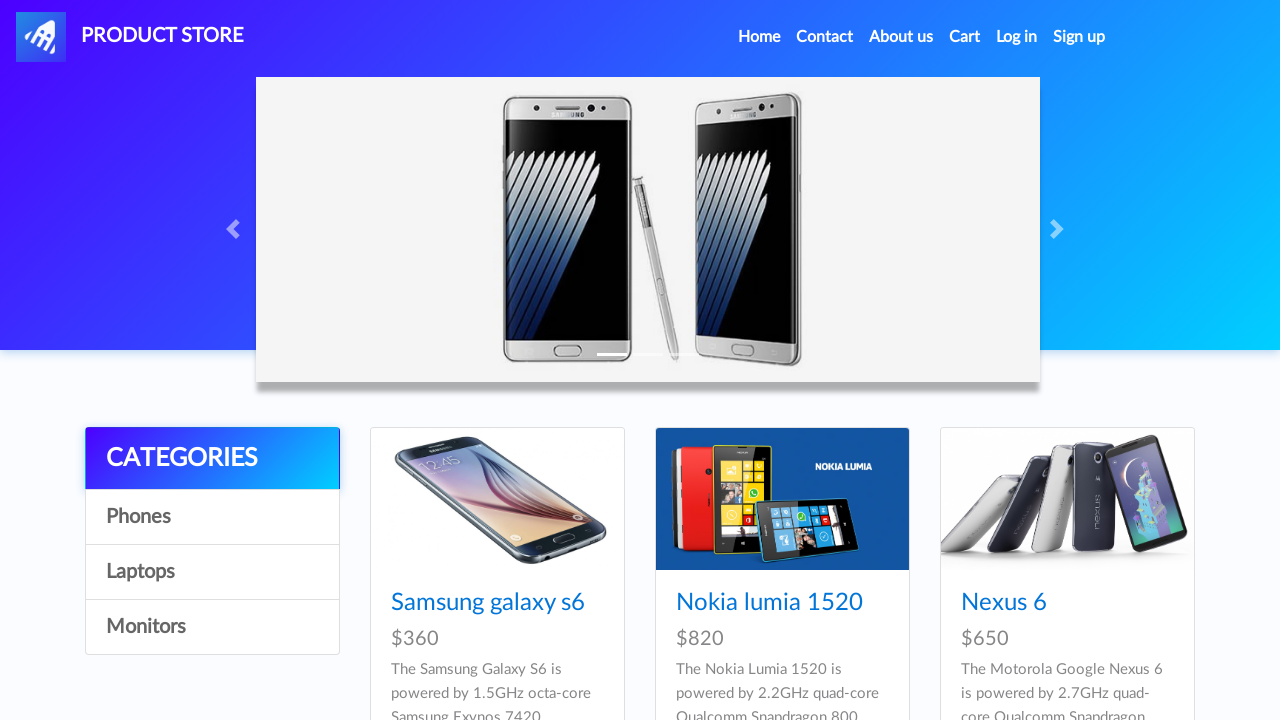

Clicked Contact link to open contact modal at (825, 37) on a.nav-link[data-toggle='modal'][data-target='#exampleModal']
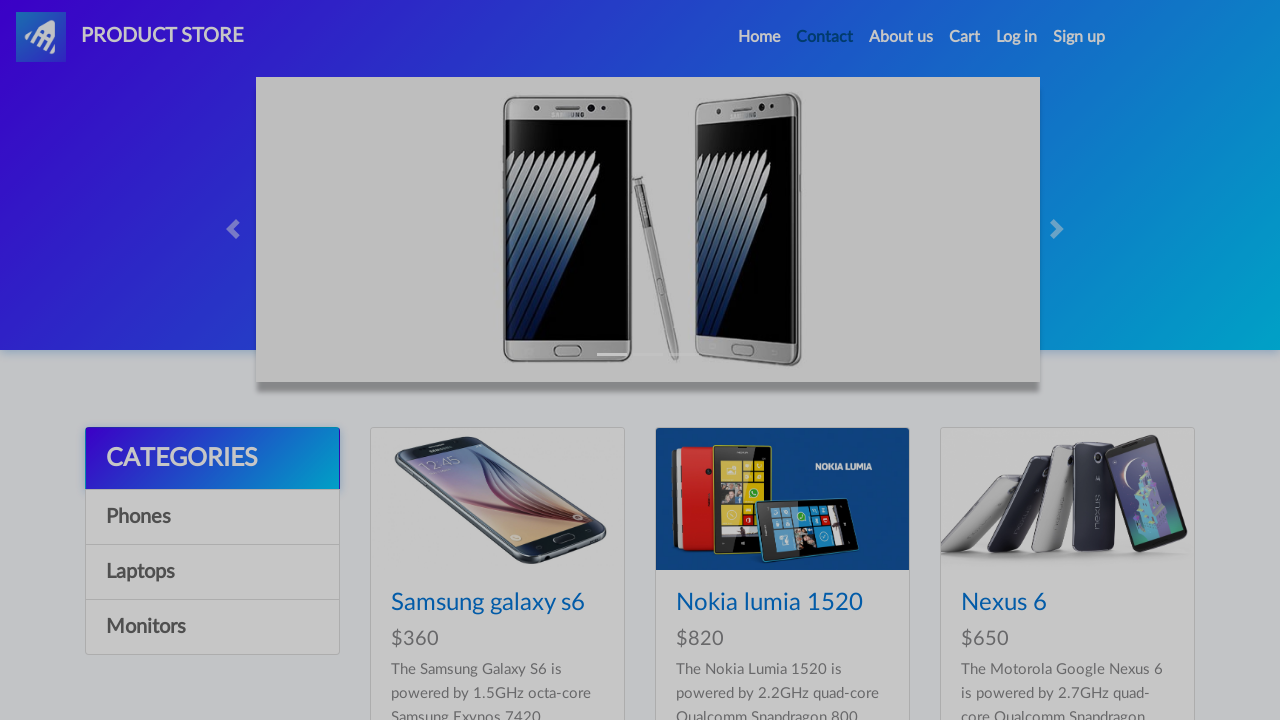

Contact modal loaded and became visible
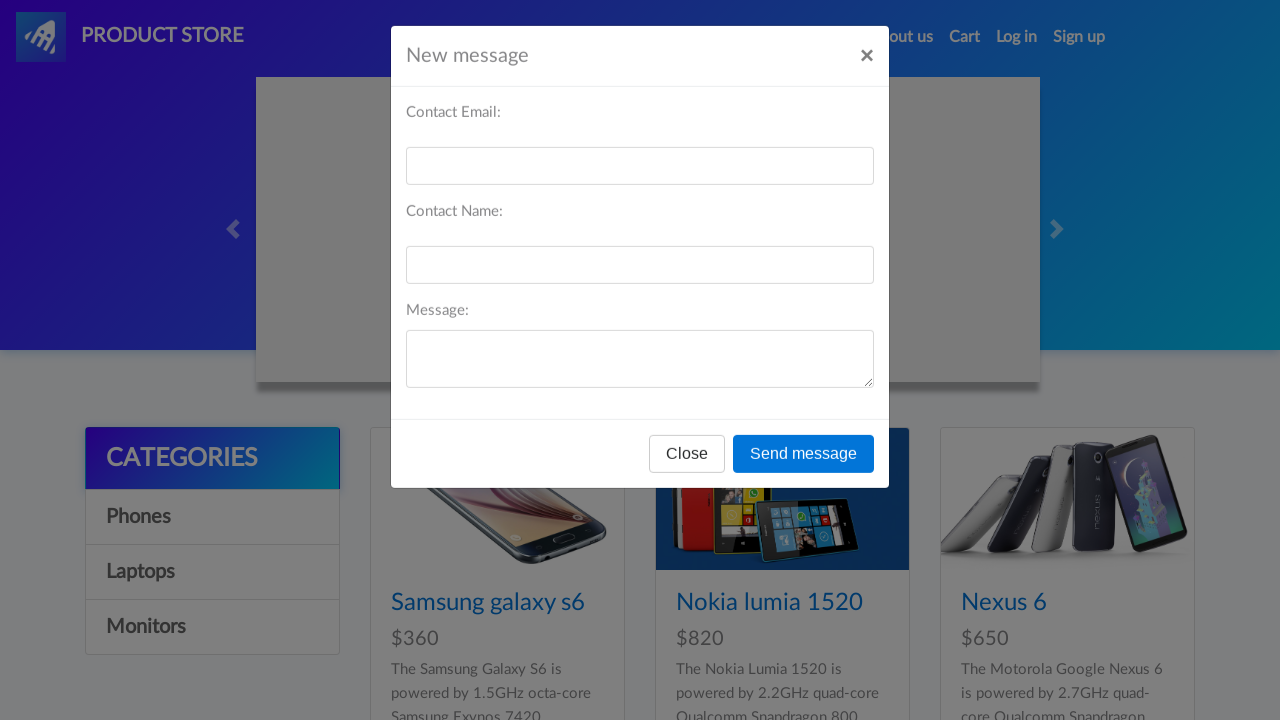

Filled email field with 'testcontact847@gmail.com' on input.form-control#recipient-email
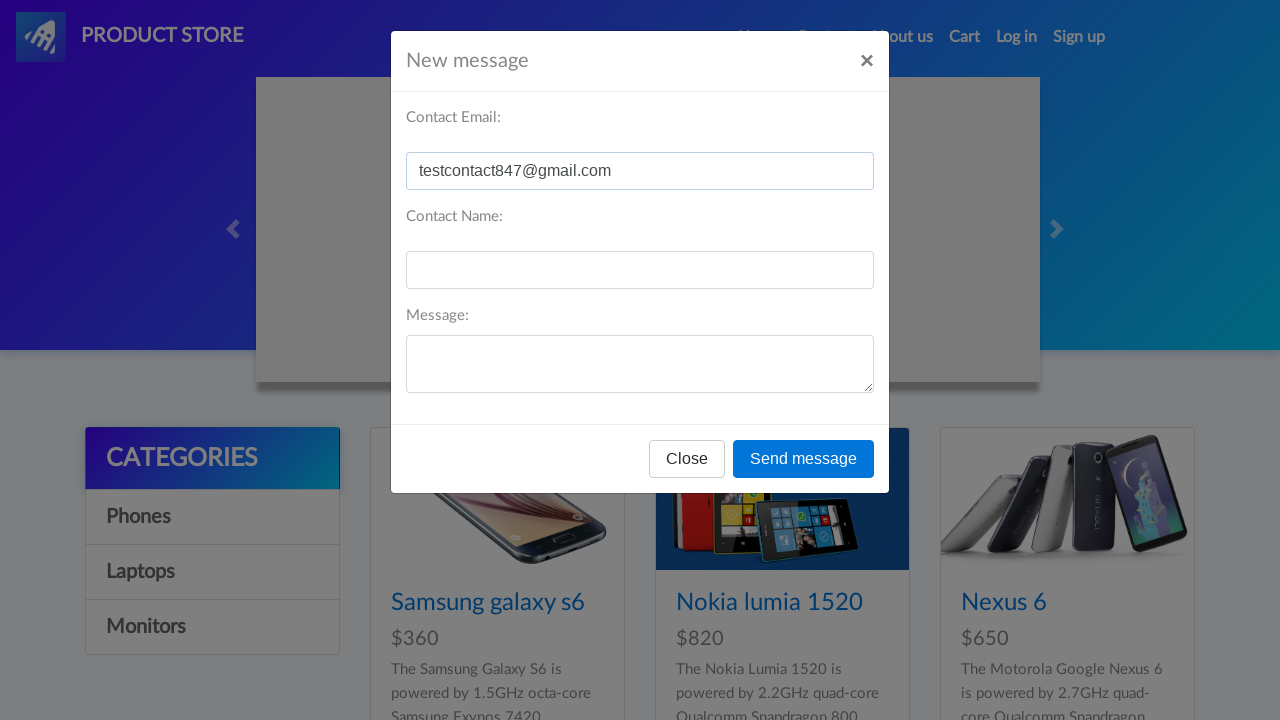

Filled name field with 'John Smith' on input.form-control#recipient-name
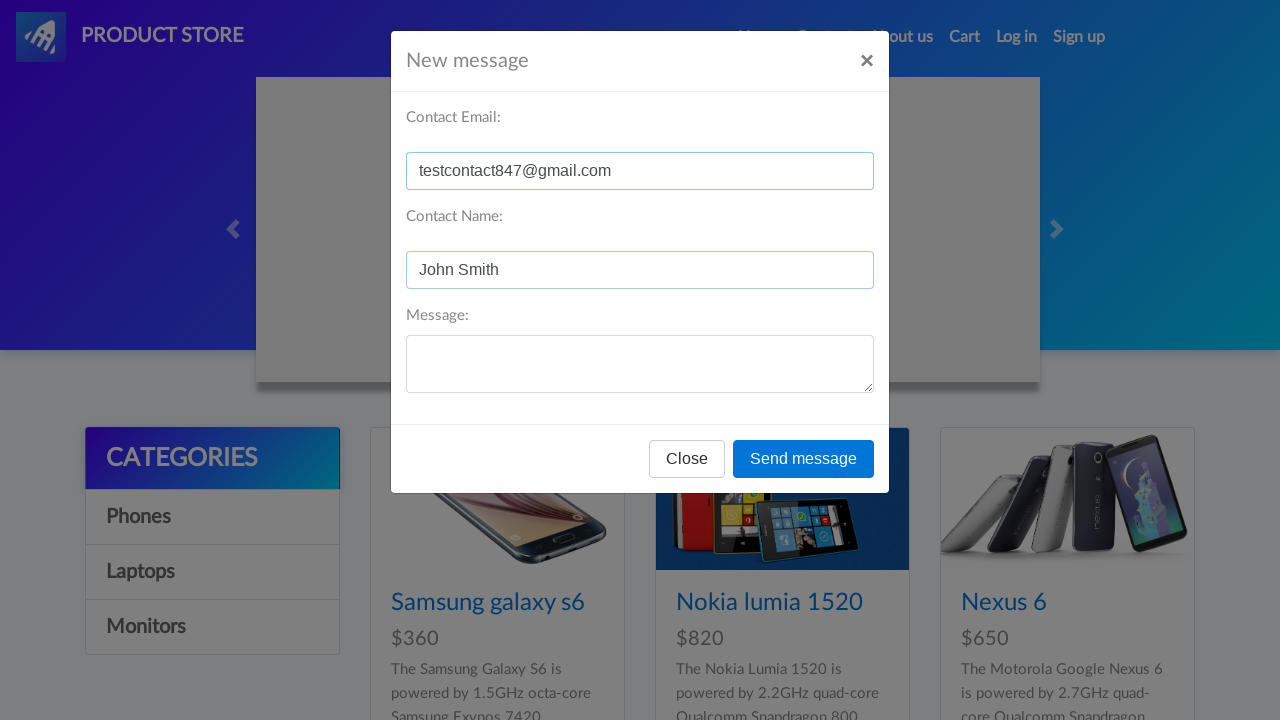

Filled message field with test message on textarea.form-control#message-text
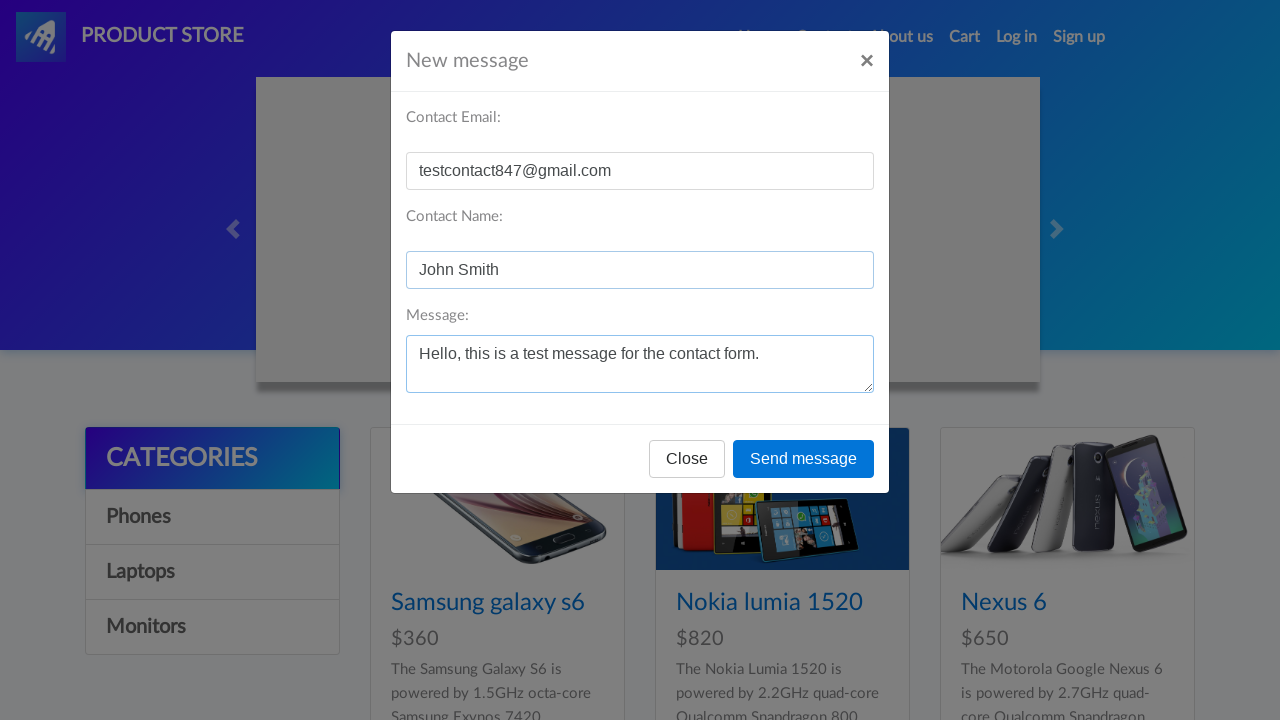

Clicked Send message button to submit contact form at (804, 459) on button.btn.btn-primary[onclick='send()']
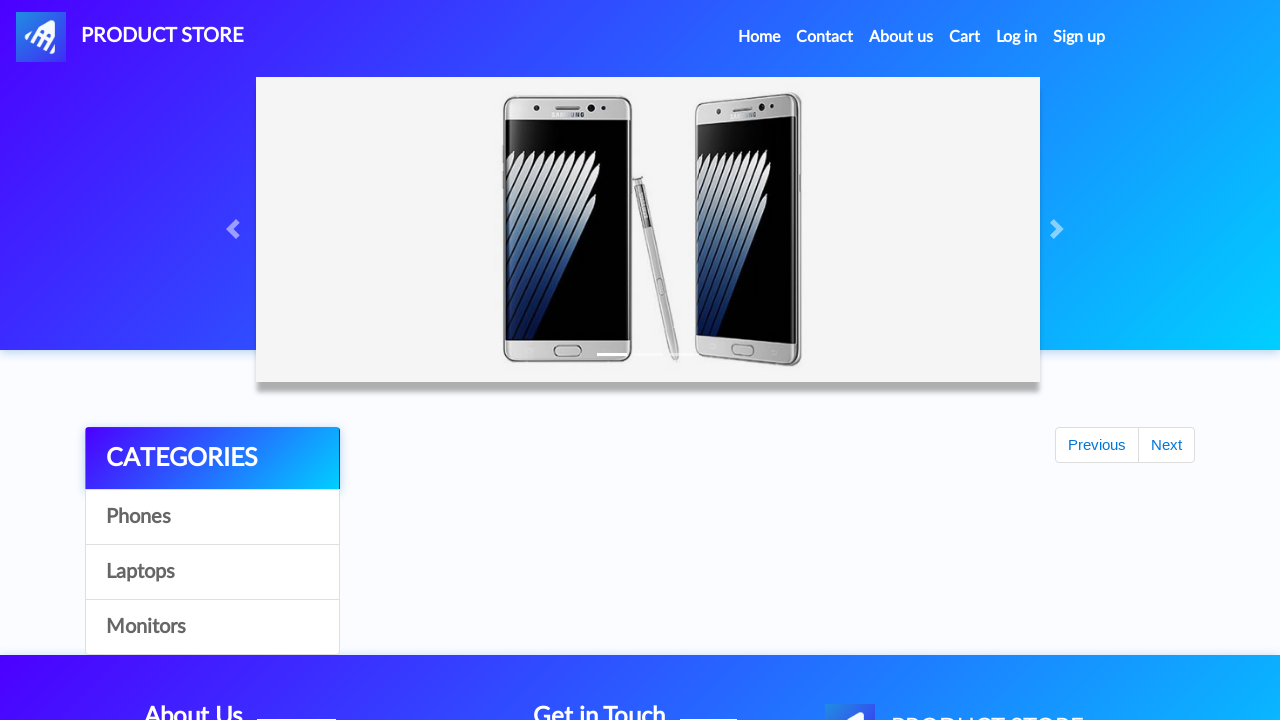

Set up dialog handler to accept confirmation alert
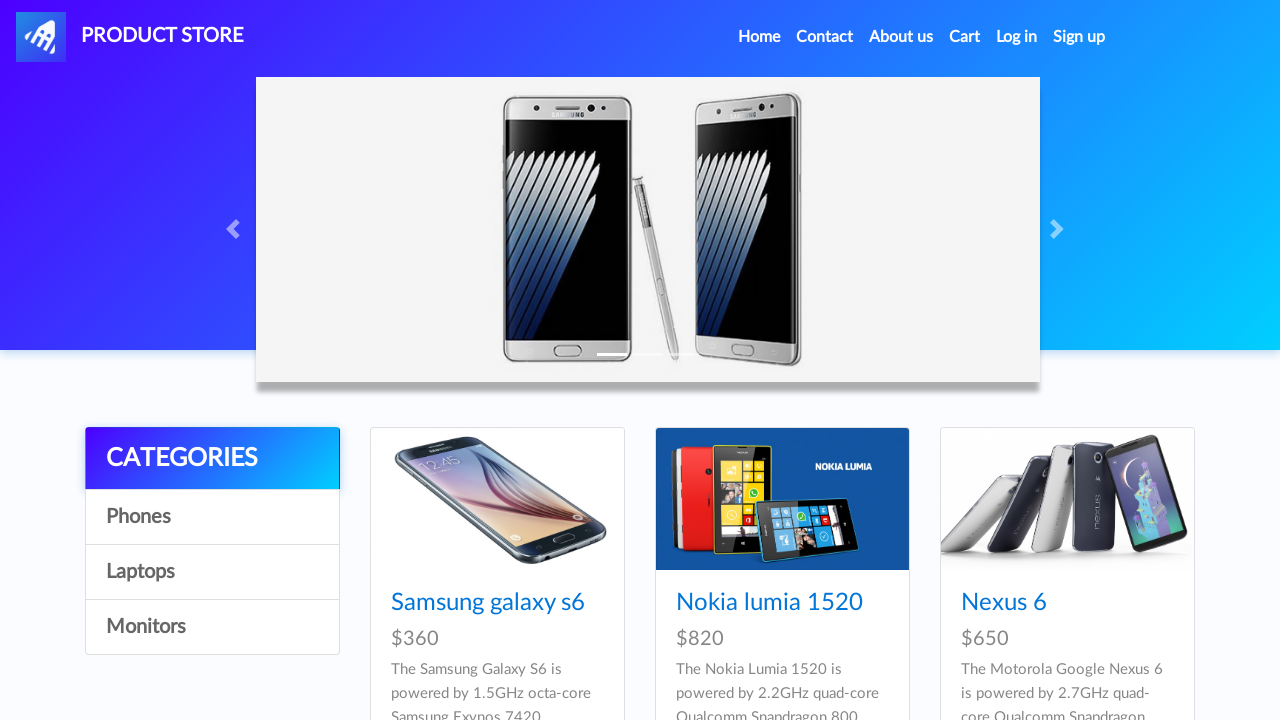

Waited for confirmation alert and dismissed it
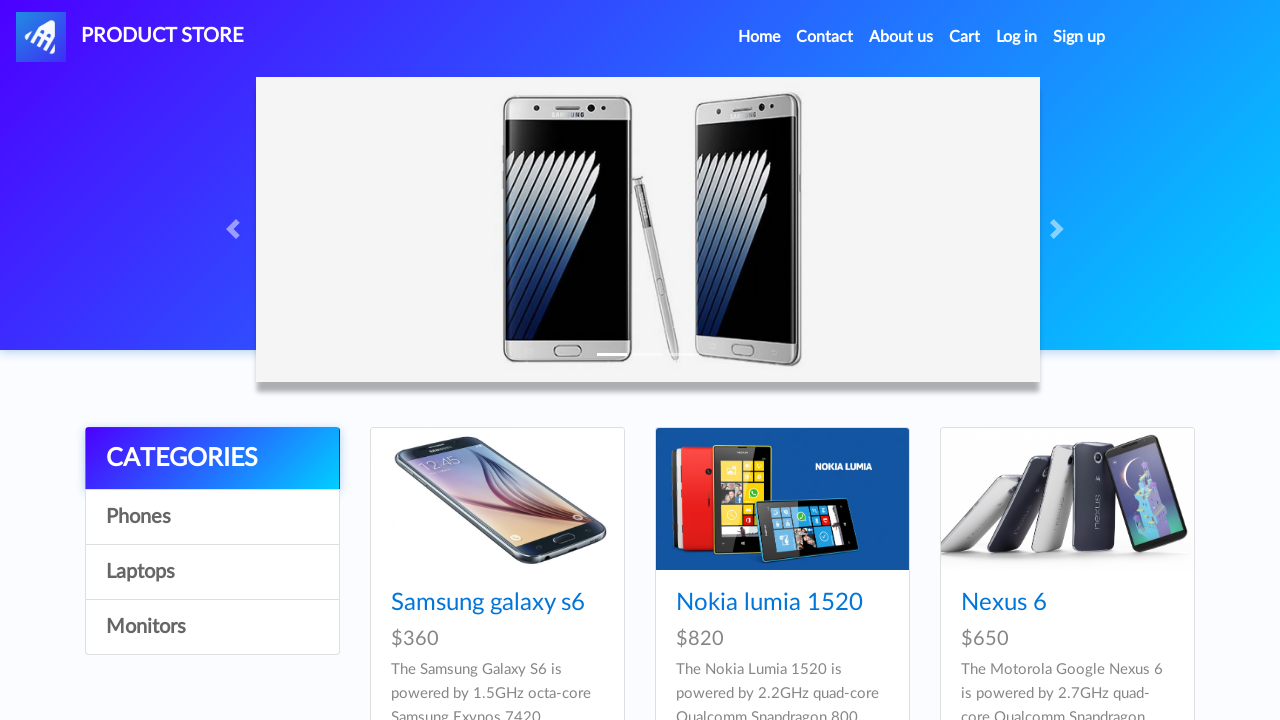

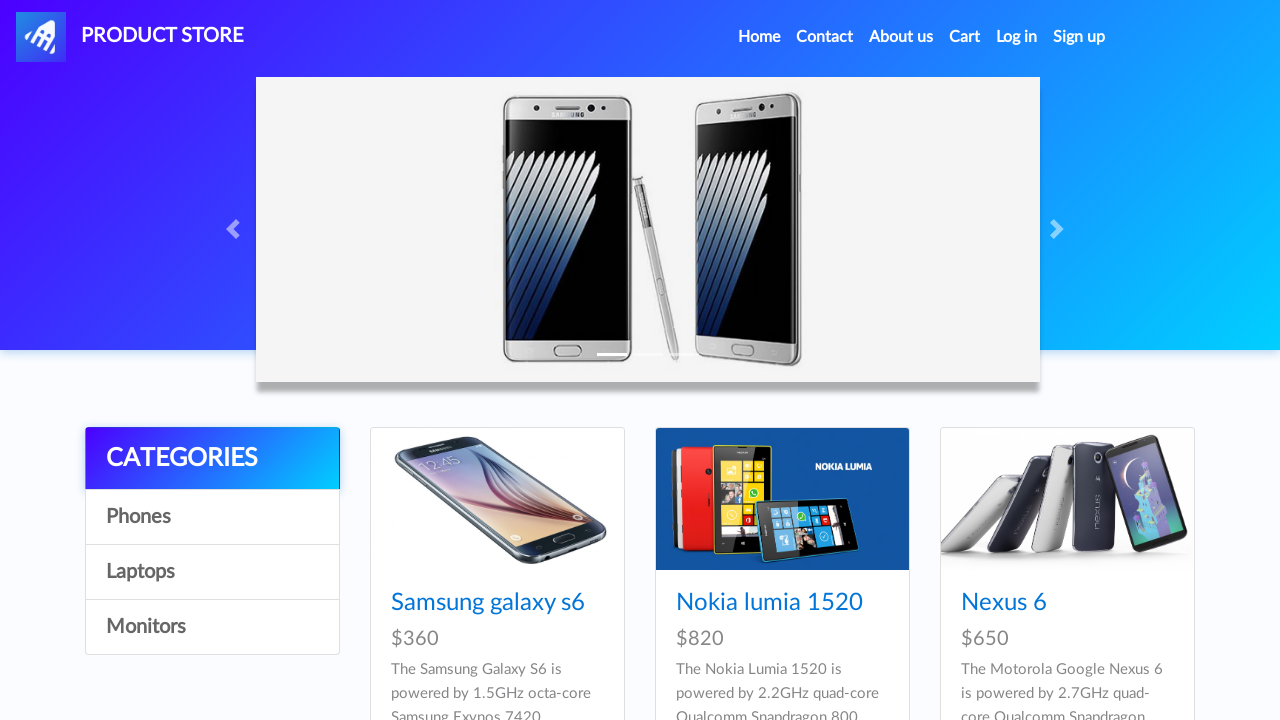